Tests dynamic control elements by verifying a text input is initially disabled, then enabling it and entering text

Starting URL: https://the-internet.herokuapp.com/dynamic_controls

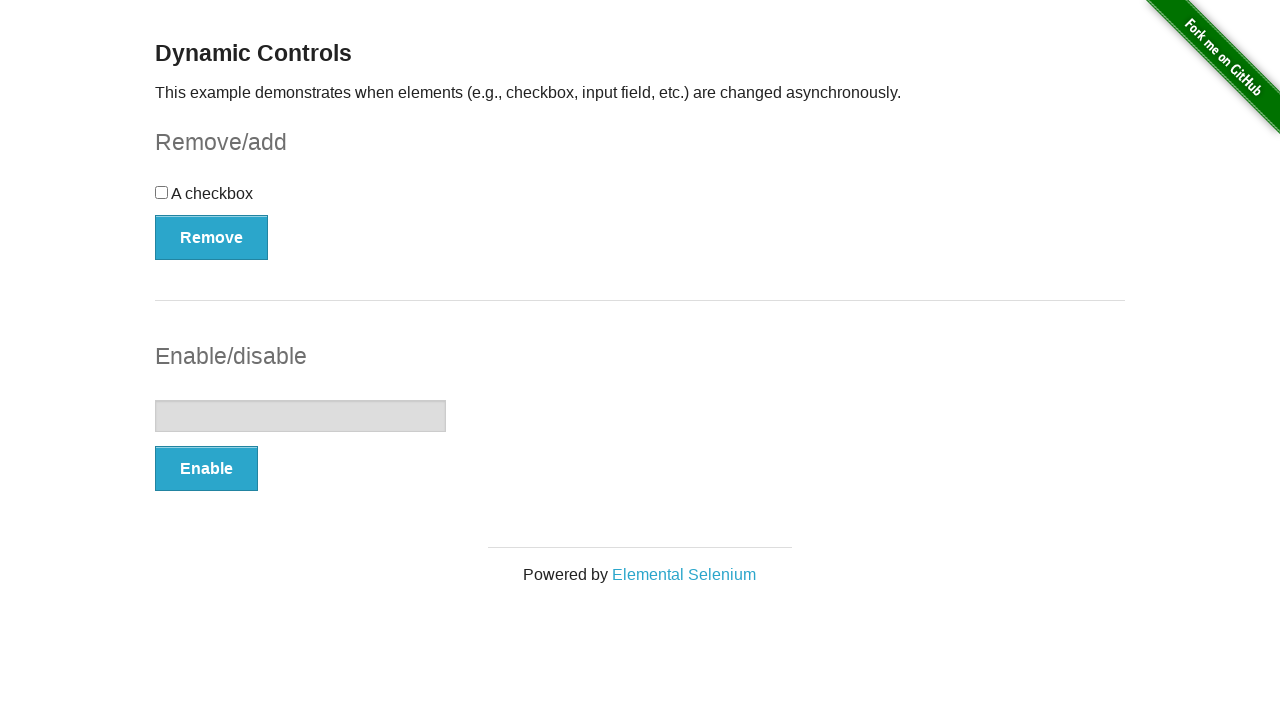

Verified that text input is initially disabled
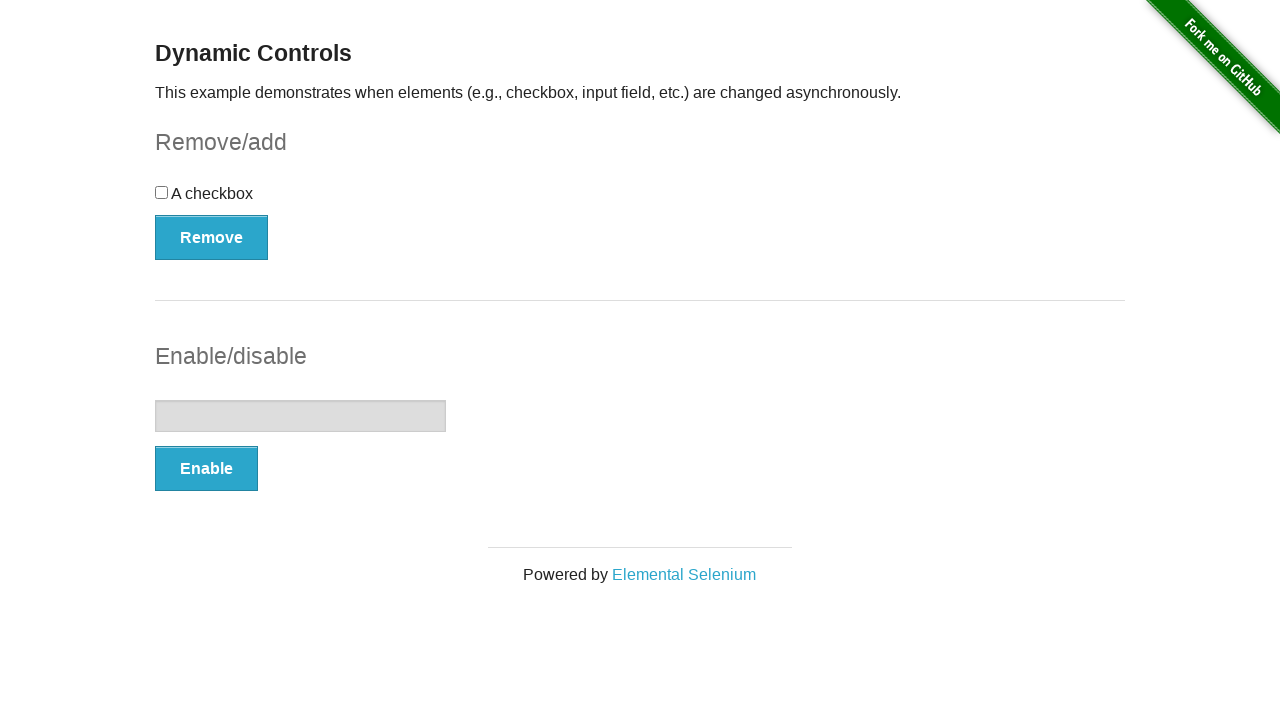

Clicked the Enable button at (206, 469) on button:text('Enable')
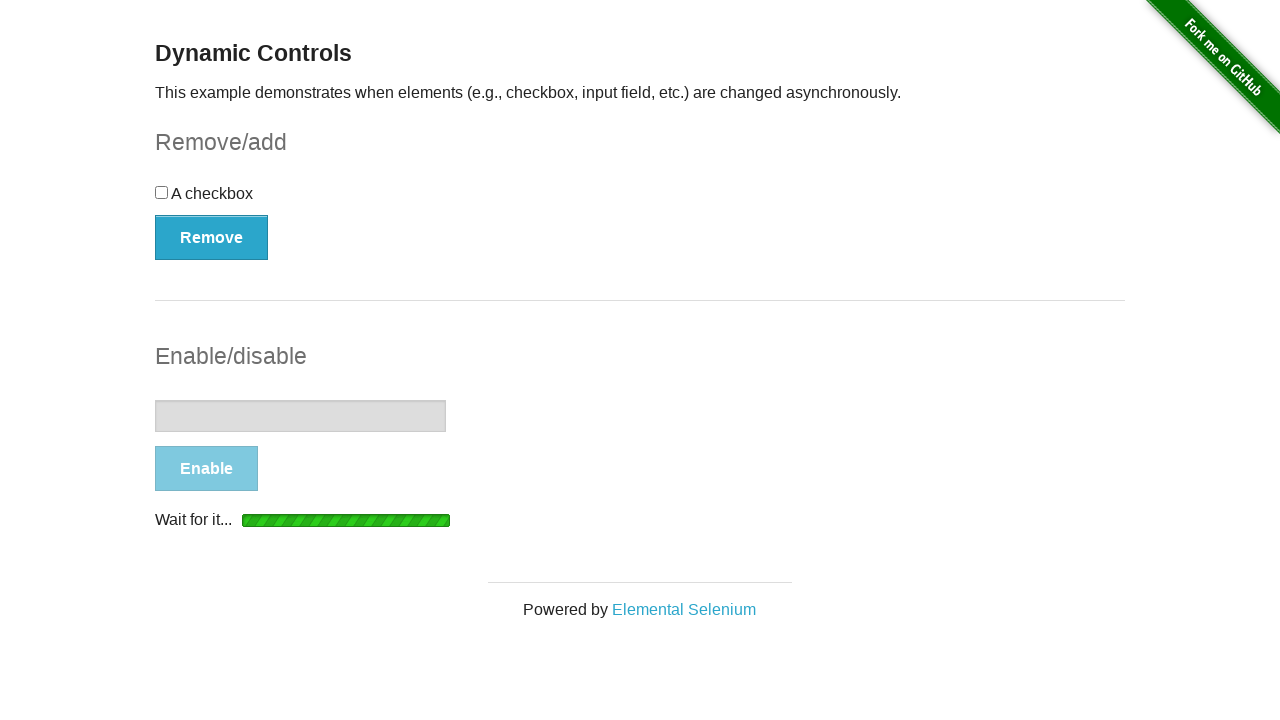

Waited for text input to become enabled
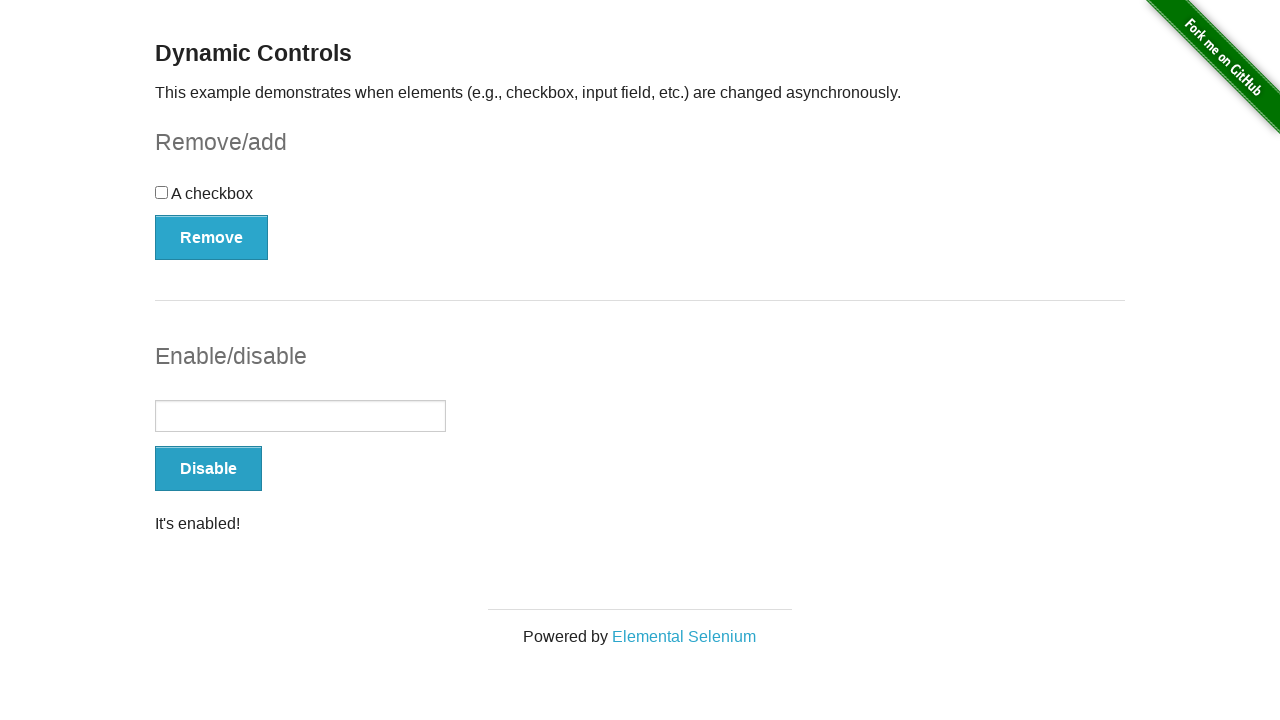

Filled text input with 'the element is now enabled' on #input-example > input
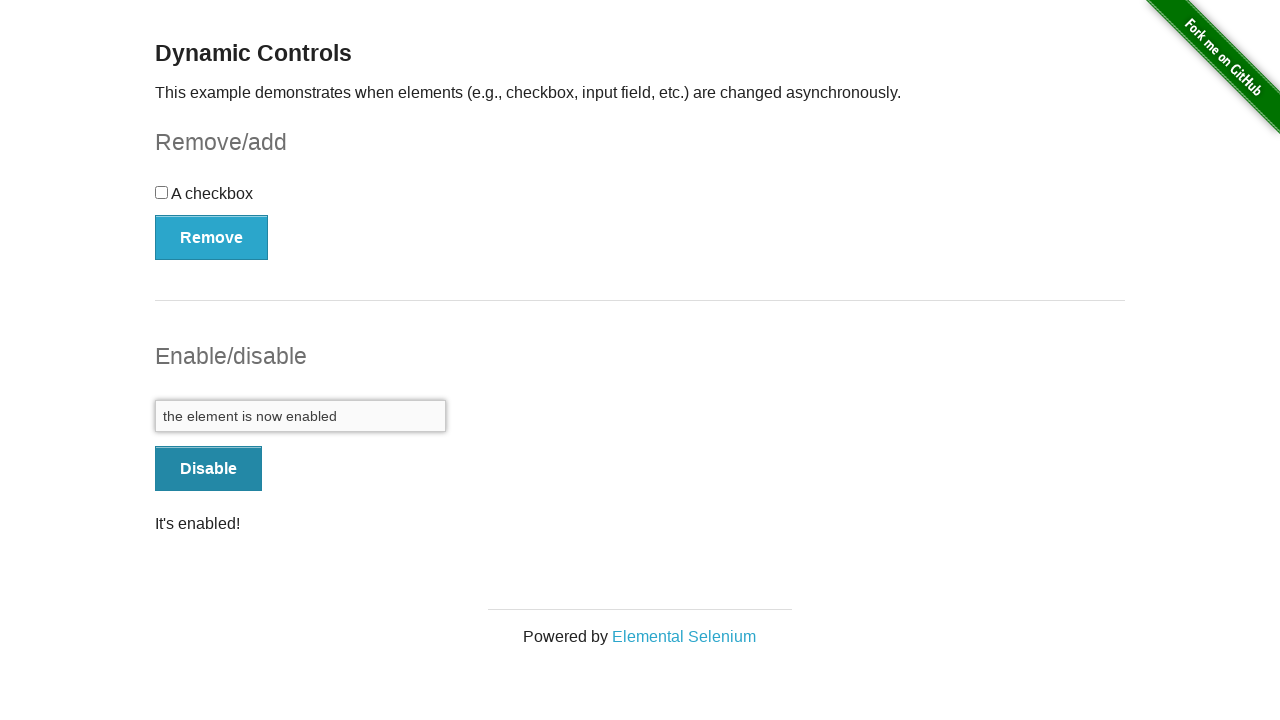

Verified that text input is now enabled
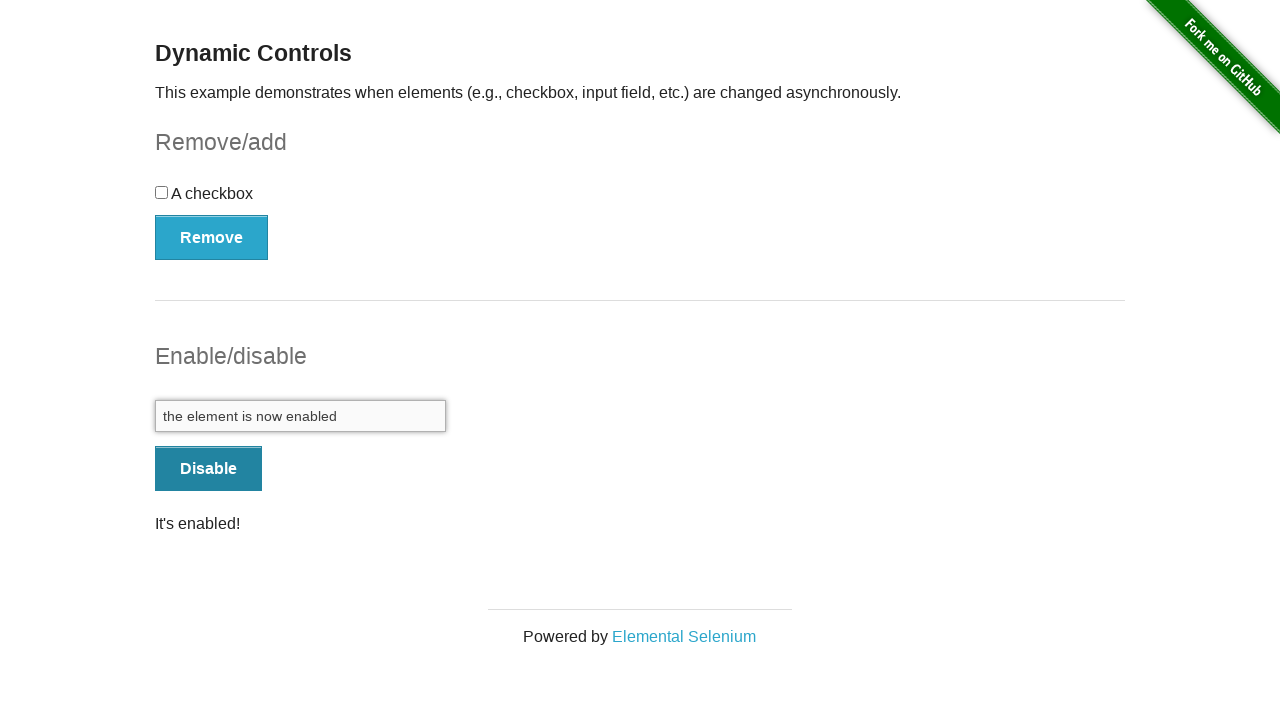

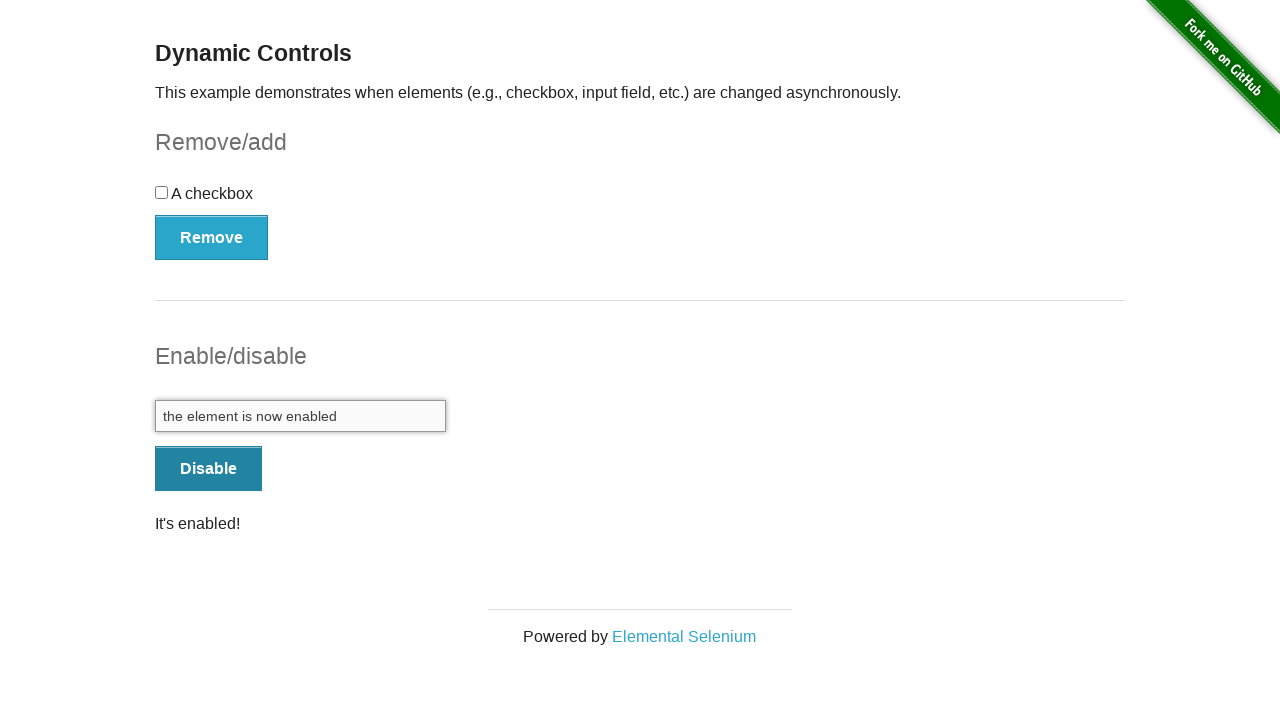